Tests clipboard paste functionality by copying a phone number to clipboard, pasting it into a phone input field using Ctrl+V, and verifying the phone number is formatted correctly

Starting URL: https://dot-dot.ru/

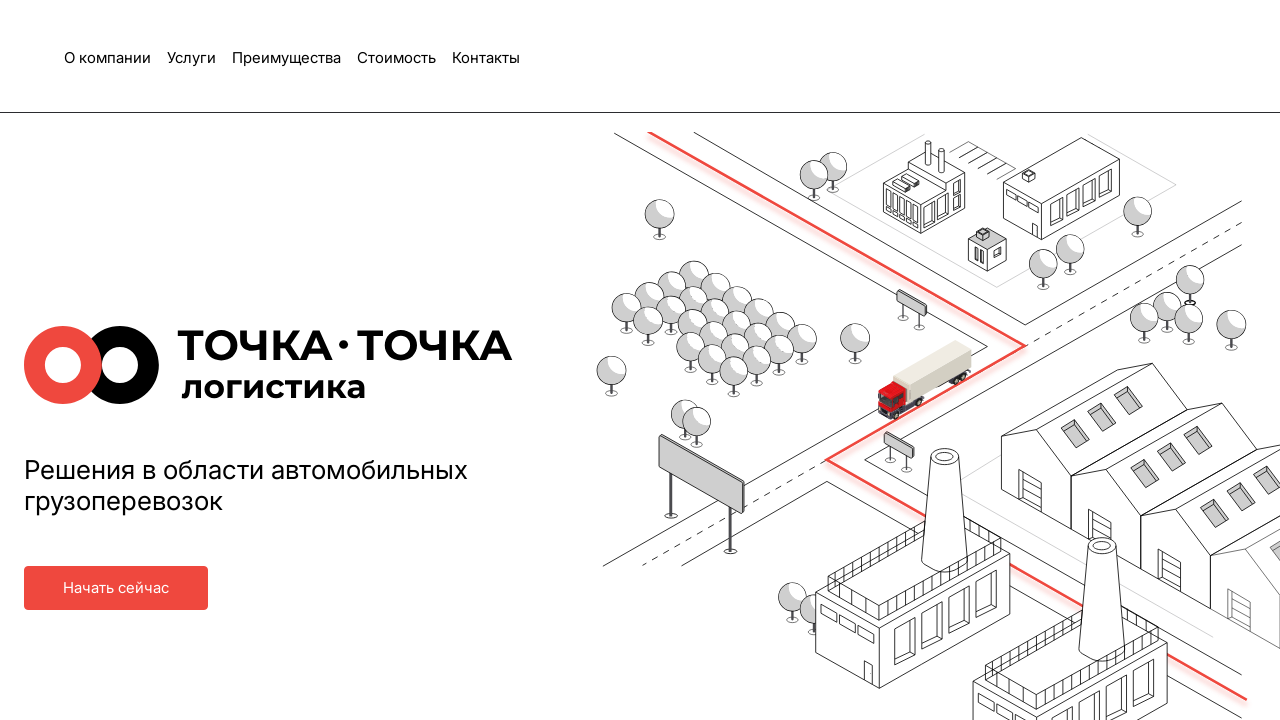

Granted clipboard read and write permissions
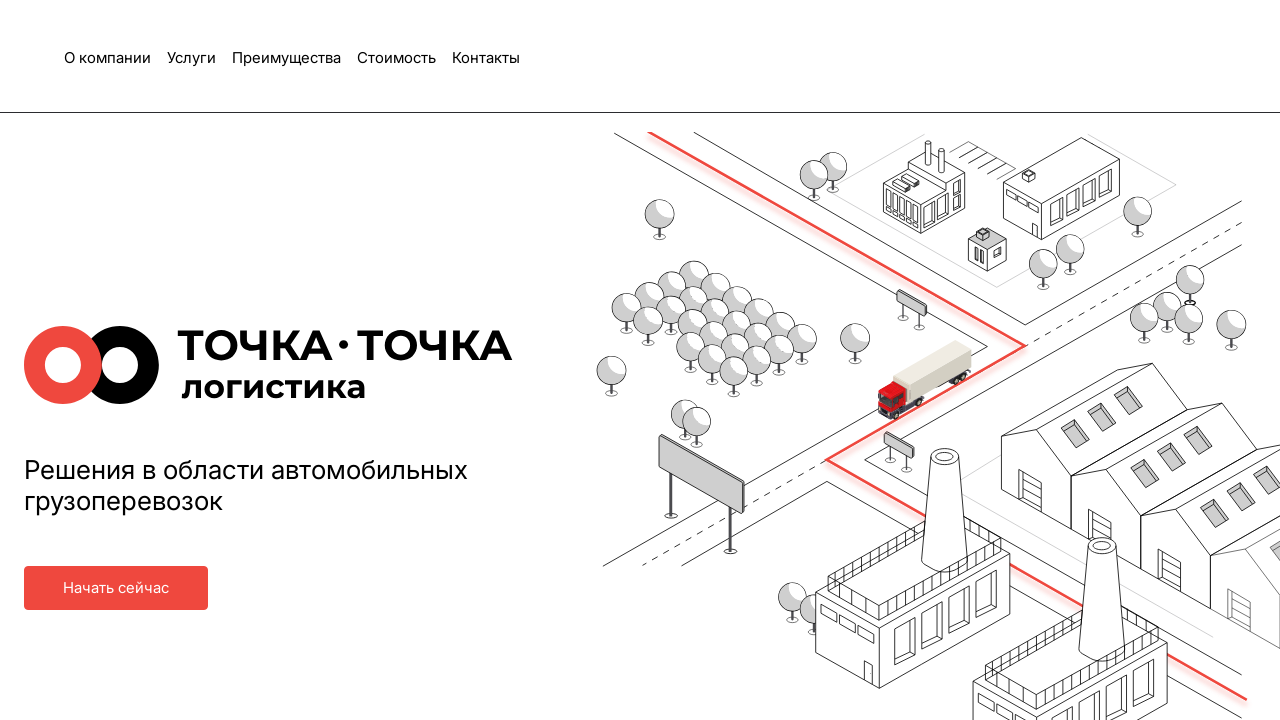

Copied phone number '9256545667' to clipboard
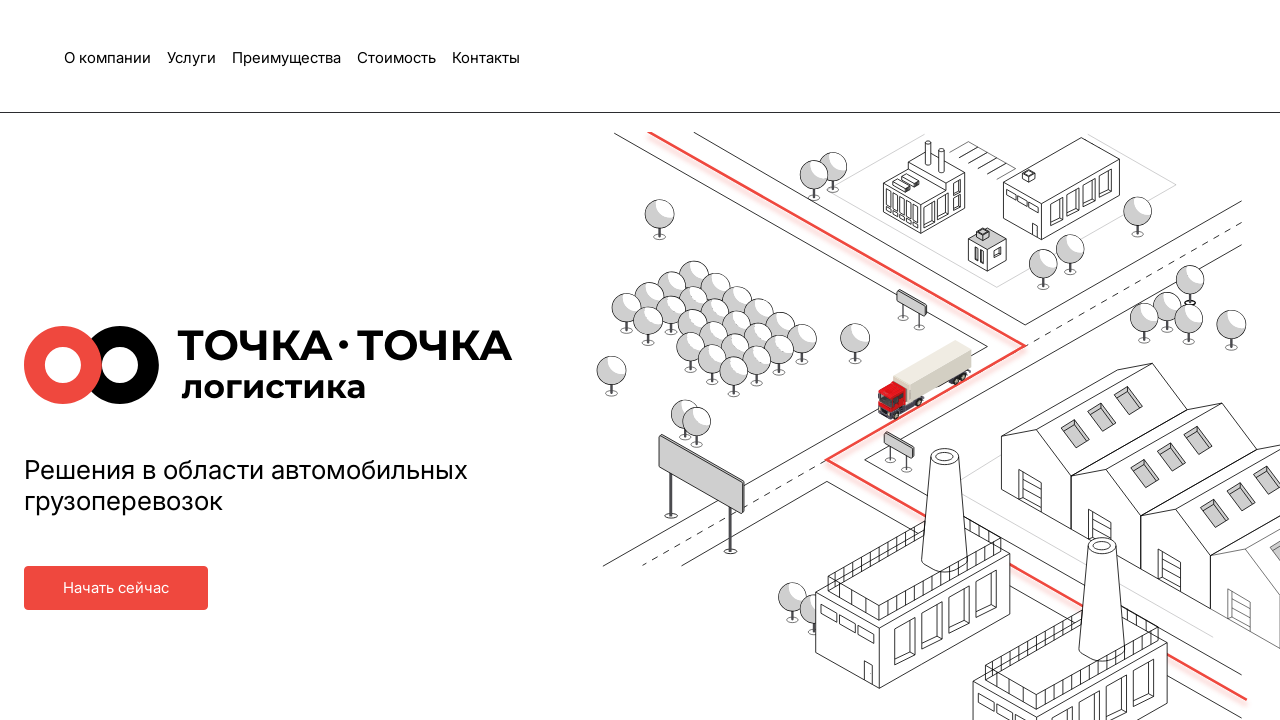

Clicked on phone input field at (522, 360) on #phone
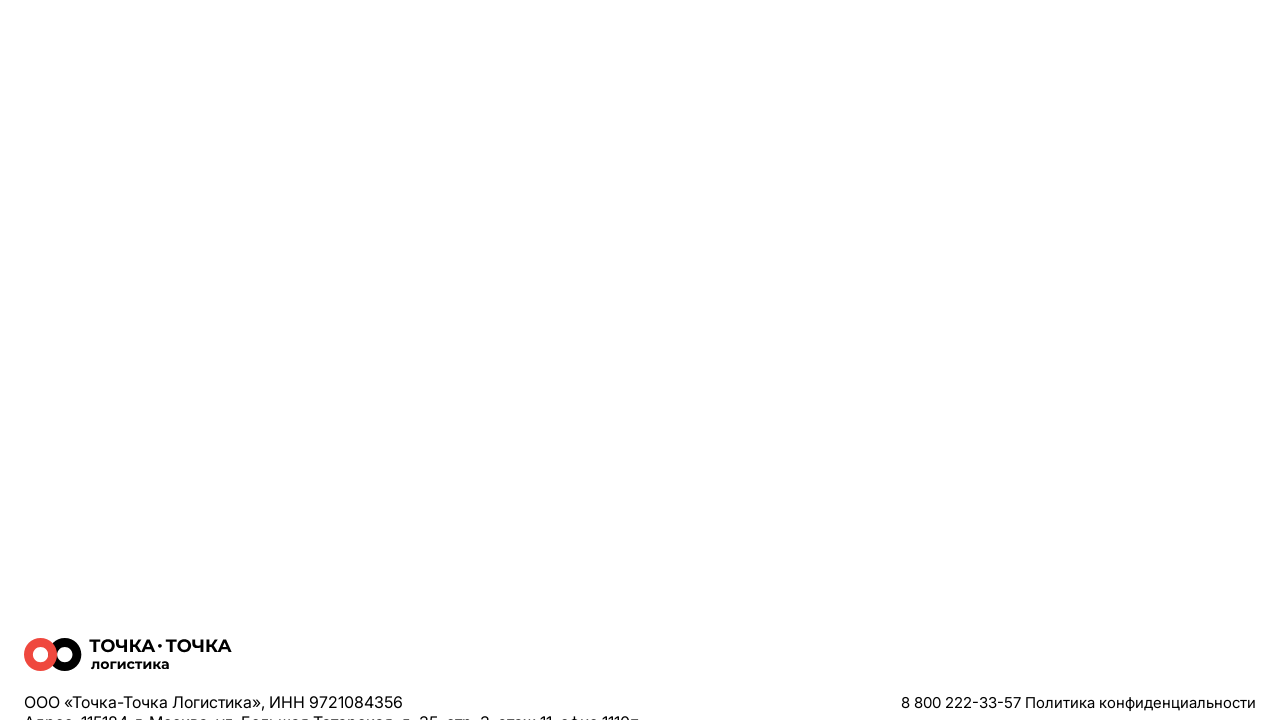

Pressed Ctrl+V to paste phone number from clipboard
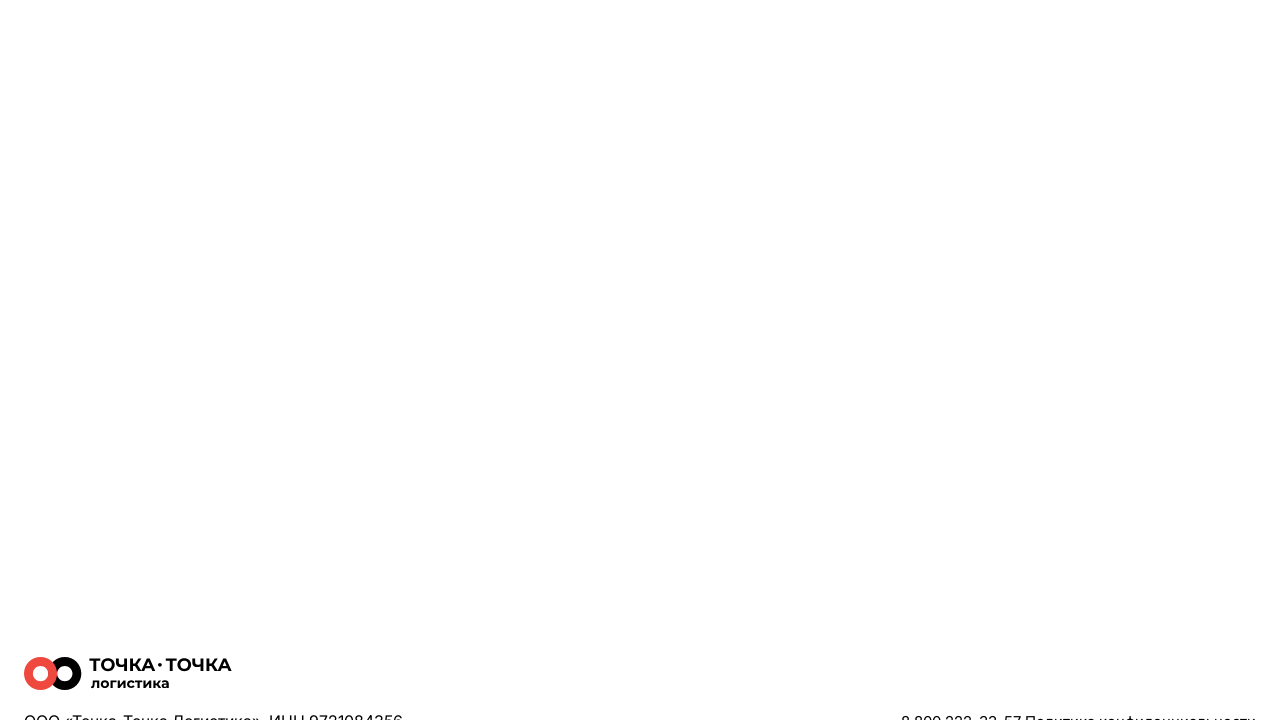

Verified phone number is formatted correctly as '925 654-56-67'
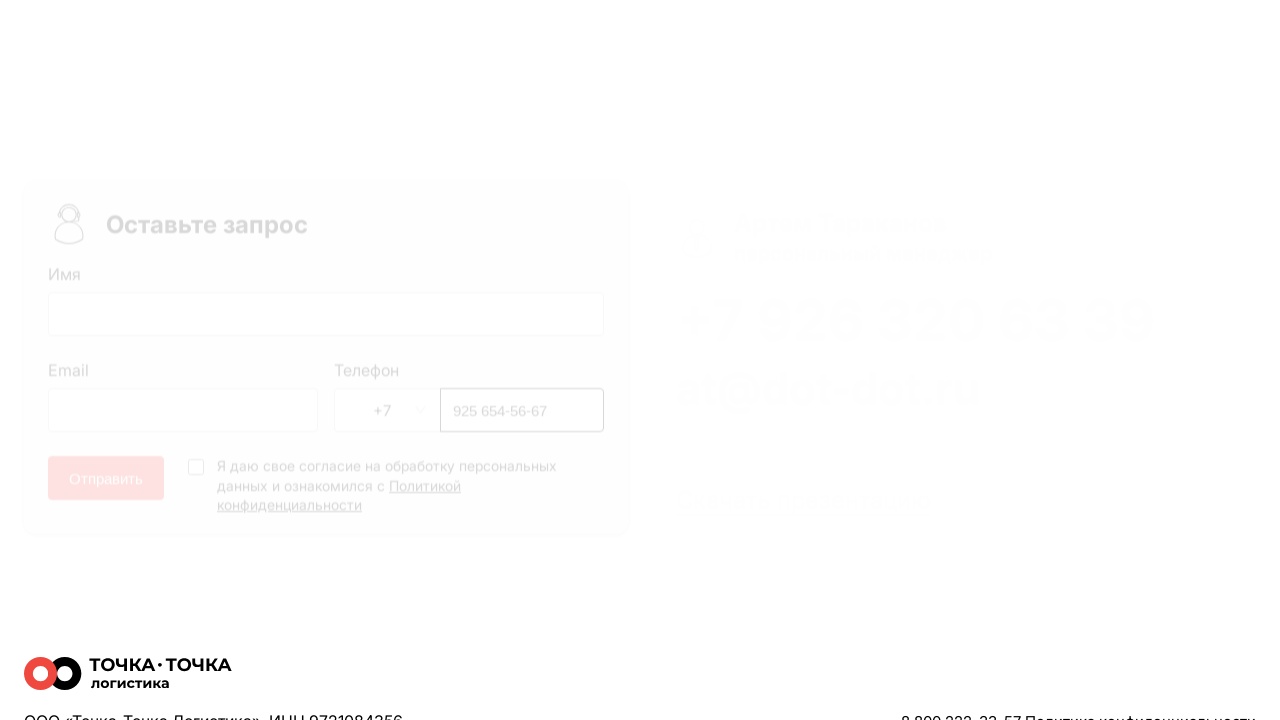

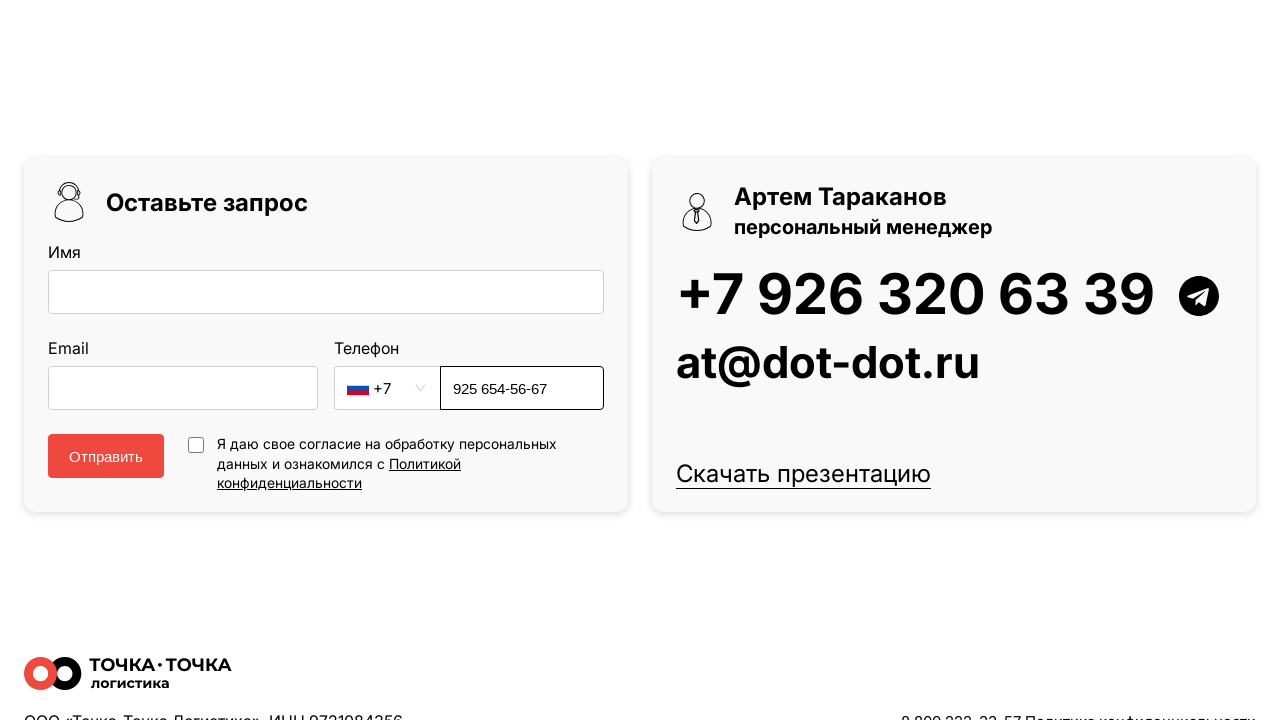